Tests an e-commerce shopping flow by adding specific vegetables (Cucumber, Brocolli, Beetroot) to cart, proceeding to checkout, and applying a promo code to verify the discount functionality.

Starting URL: https://rahulshettyacademy.com/seleniumPractise/

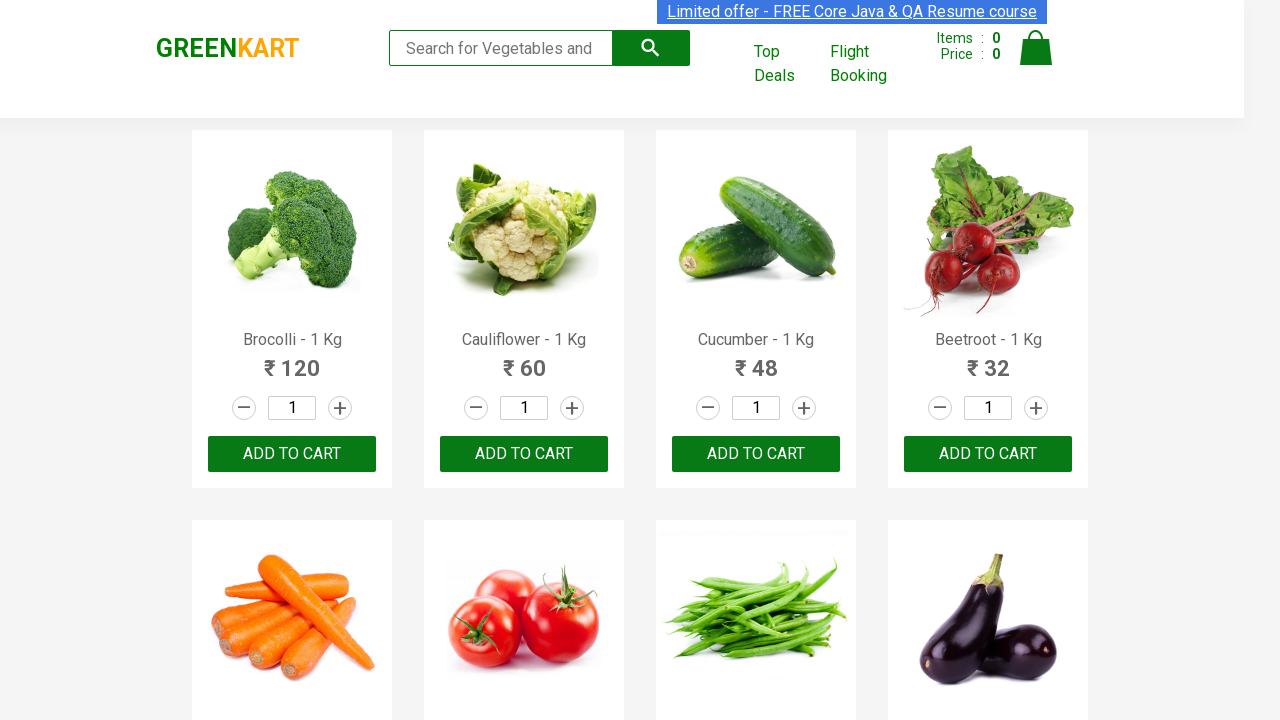

Waited for product names to load on the page
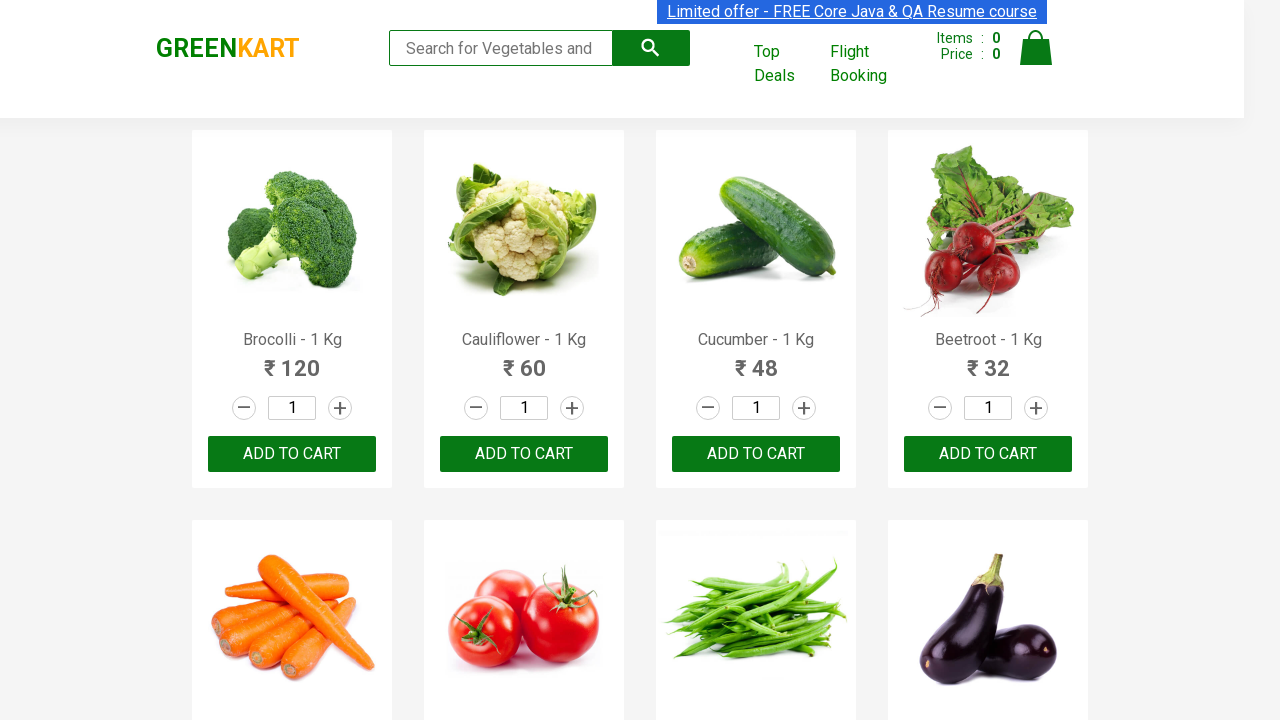

Retrieved all product name elements from the page
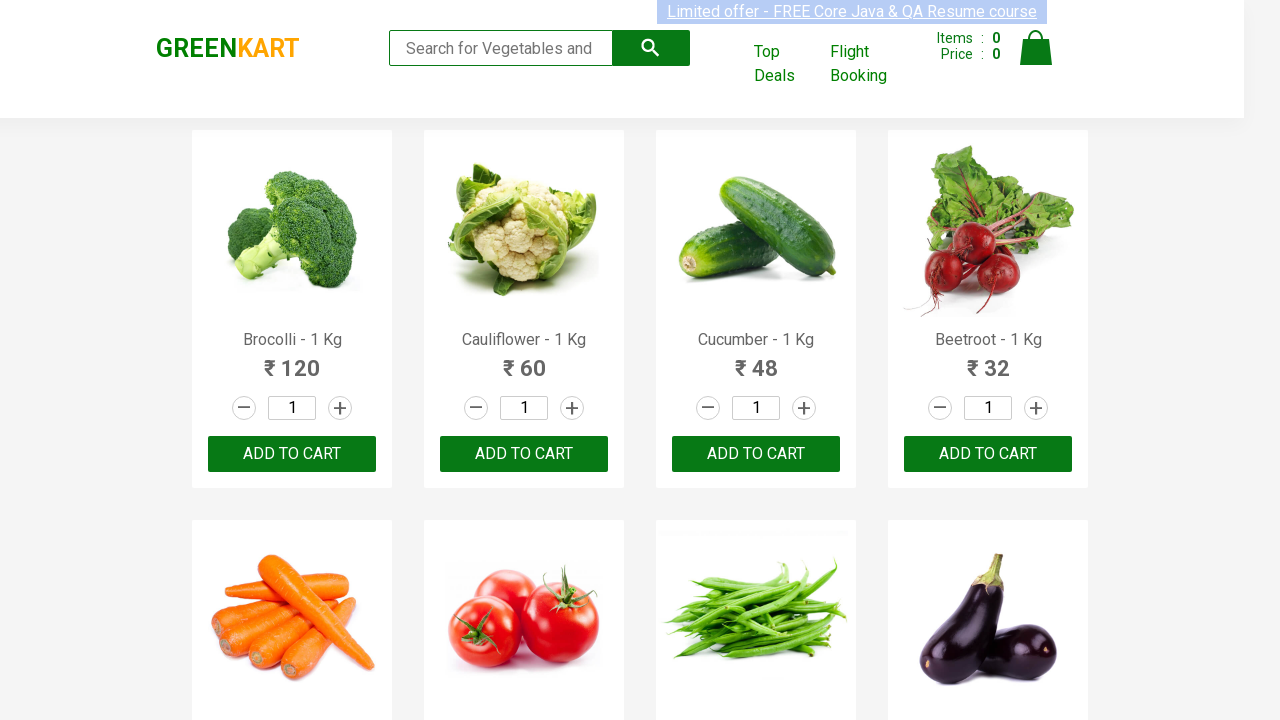

Retrieved all 'Add to cart' buttons for products
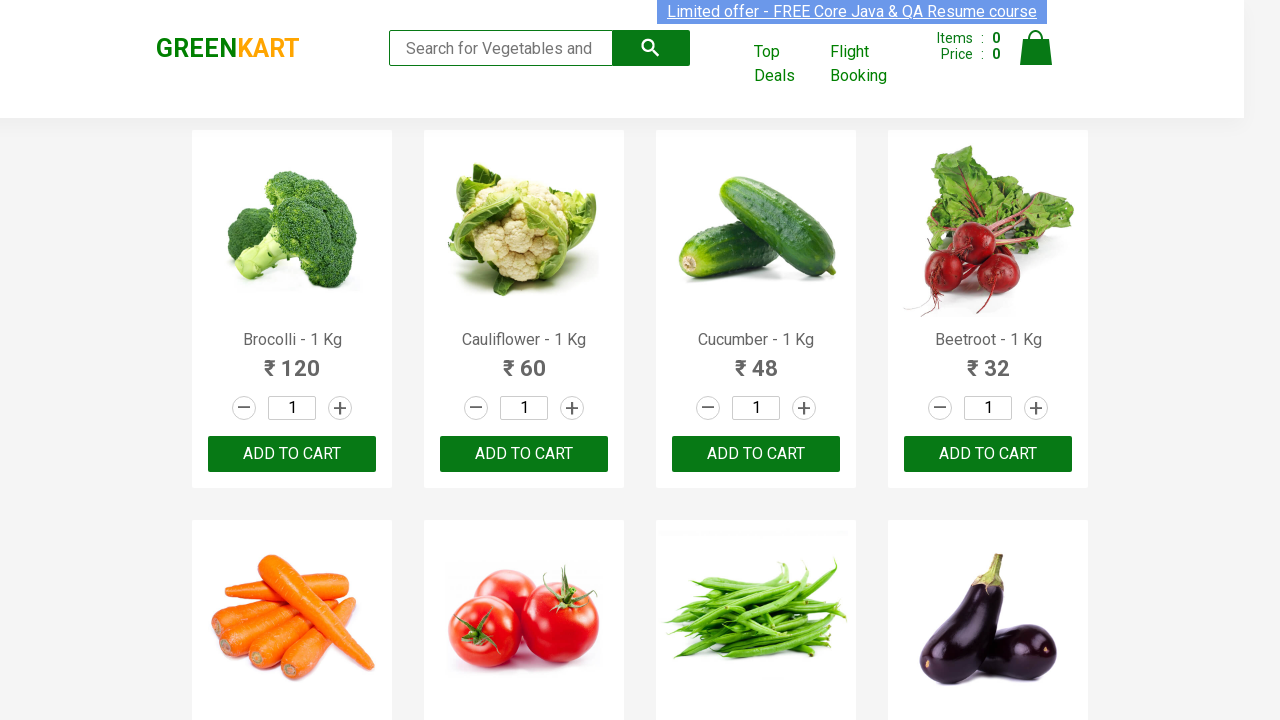

Clicked 'Add to cart' button for Brocolli at (292, 454) on xpath=//div[@class='product-action']/button >> nth=0
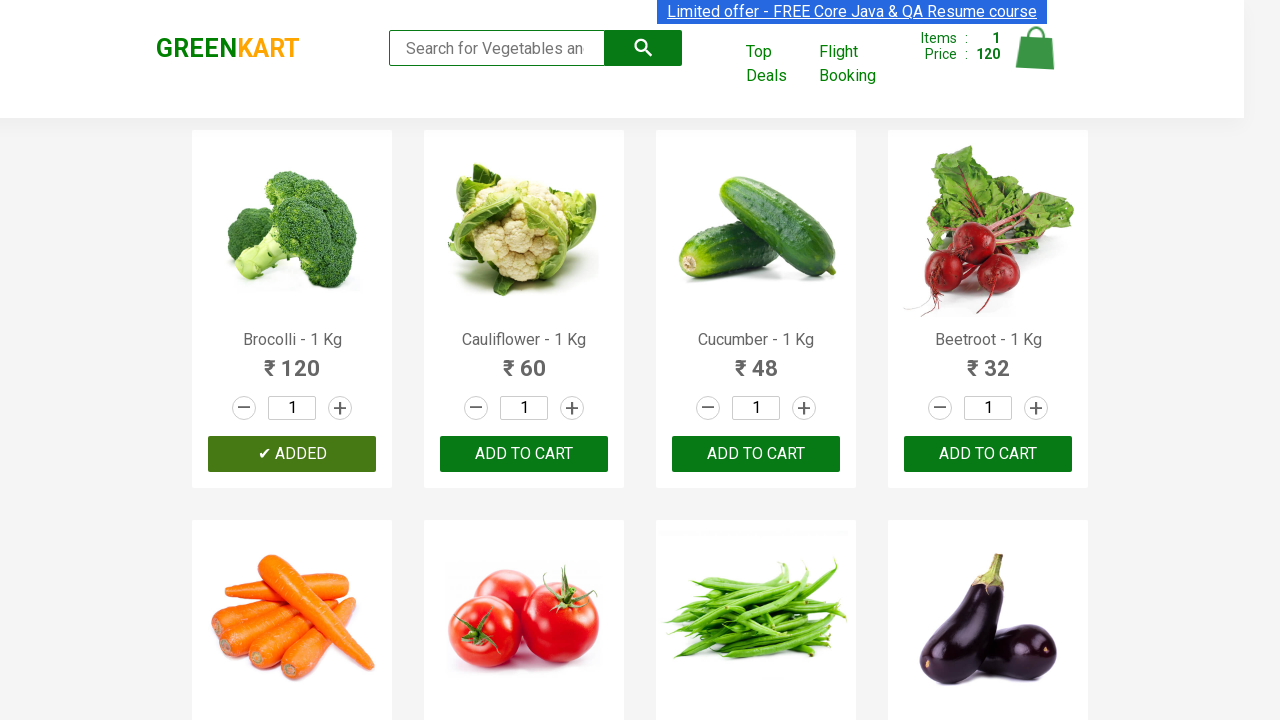

Clicked 'Add to cart' button for Cucumber at (756, 454) on xpath=//div[@class='product-action']/button >> nth=2
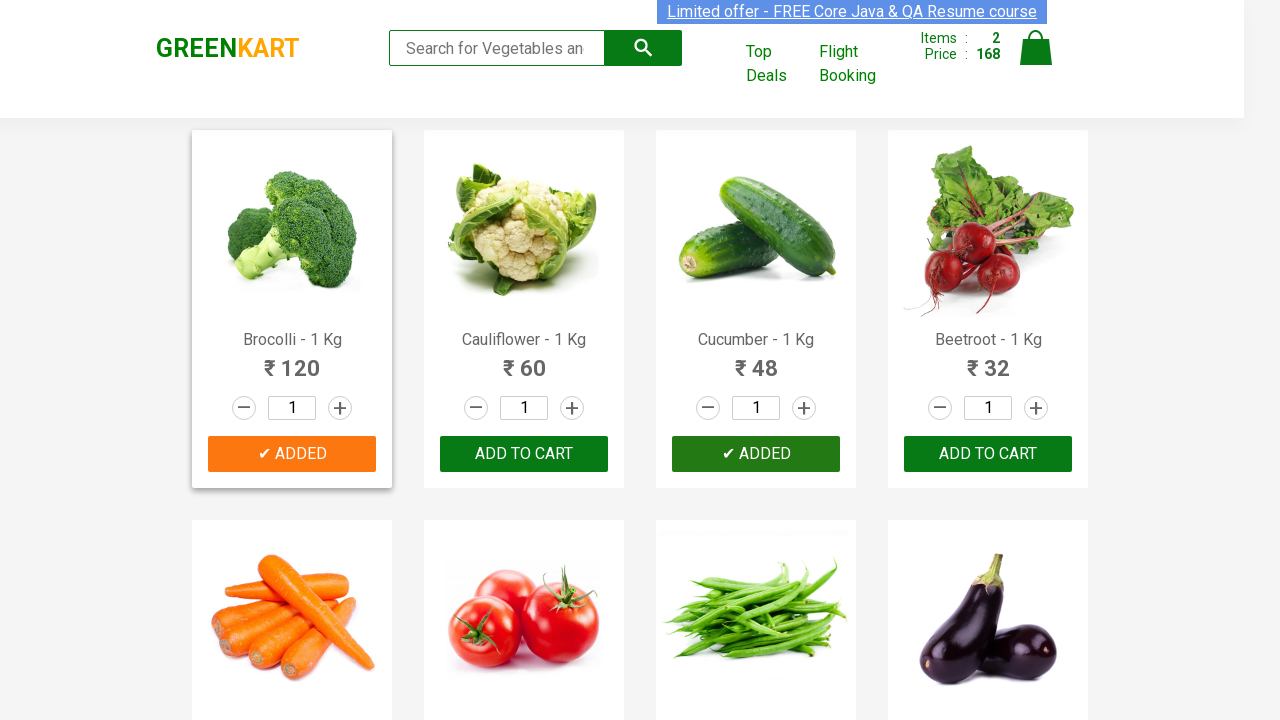

Clicked 'Add to cart' button for Beetroot at (988, 454) on xpath=//div[@class='product-action']/button >> nth=3
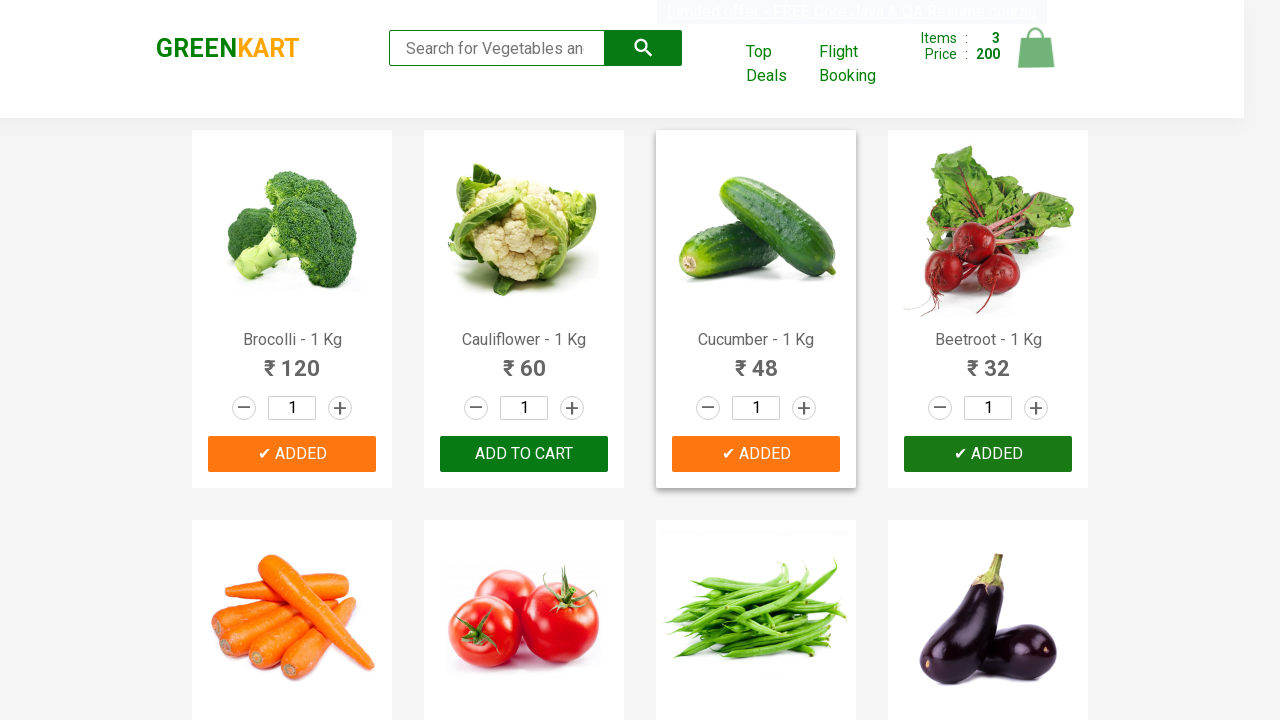

Clicked on the cart icon to view cart at (1036, 48) on img[alt='Cart']
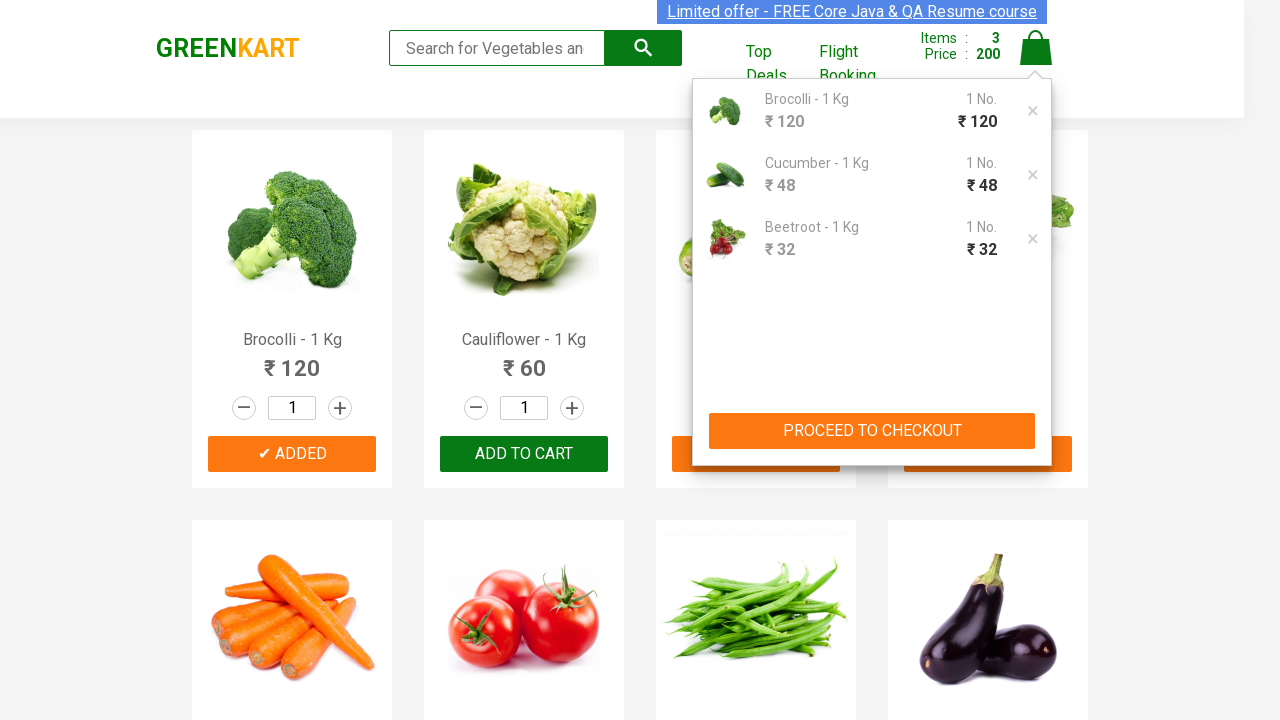

Clicked 'PROCEED TO CHECKOUT' button at (872, 431) on xpath=//button[contains(text(),'PROCEED TO CHECKOUT')]
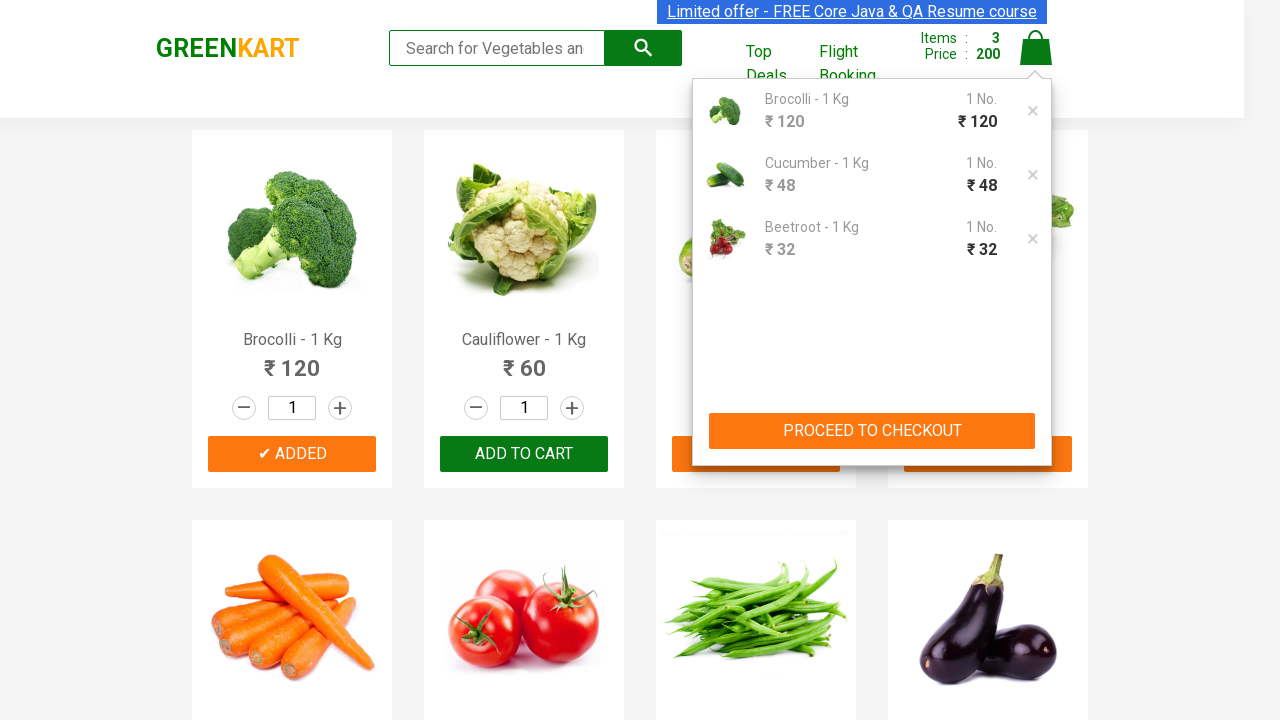

Waited for promo code input field to become visible
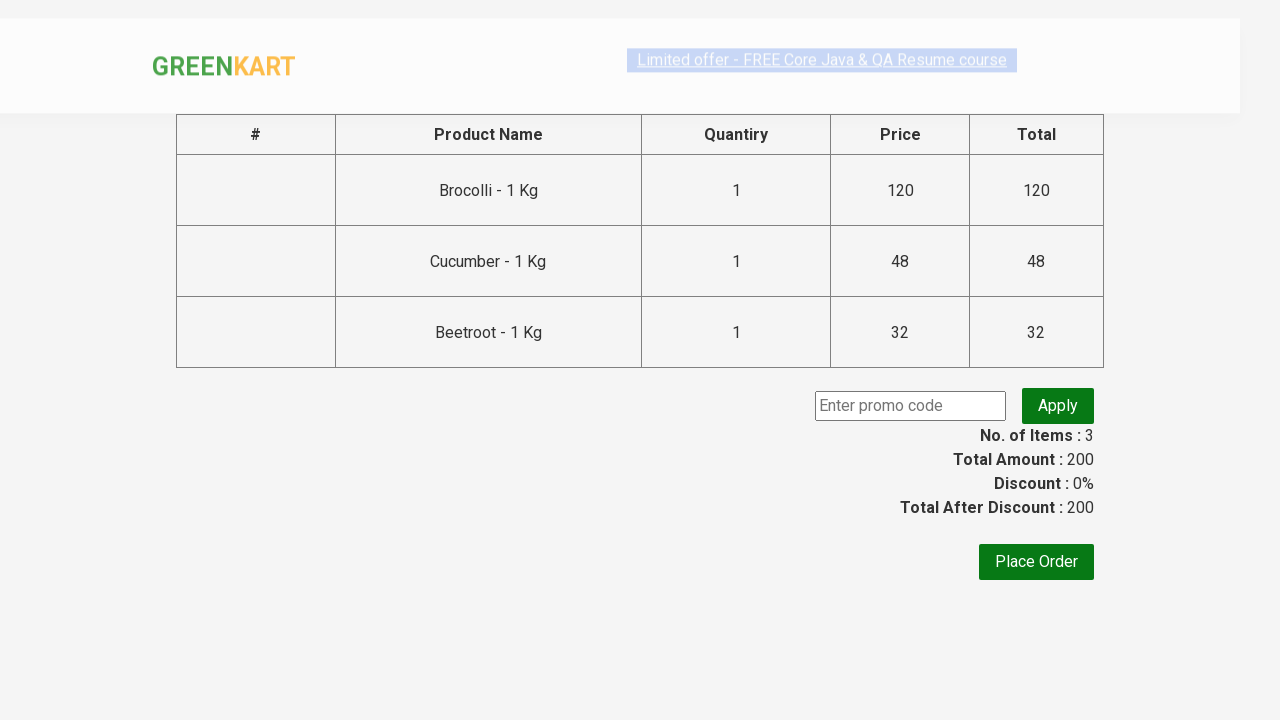

Entered promo code 'rahulshettyacademy' into the promo code field on input.promoCode
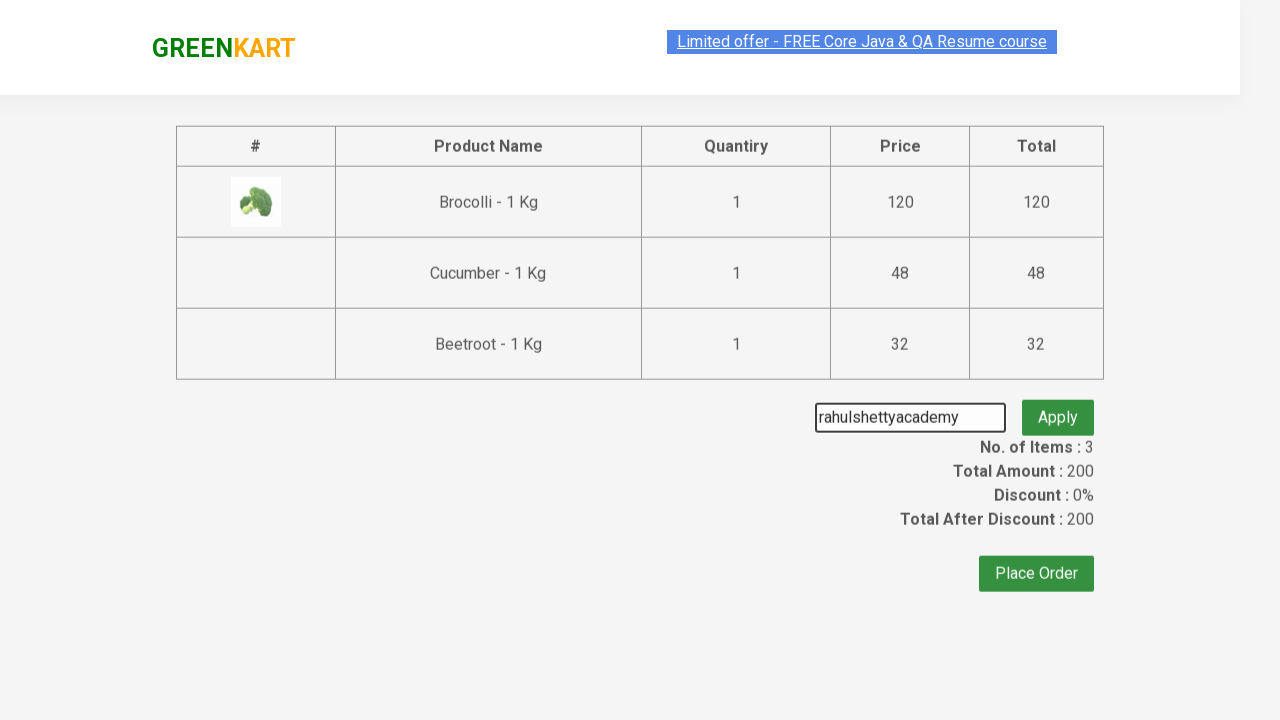

Clicked 'Apply' button to apply the promo code at (1058, 406) on button.promoBtn
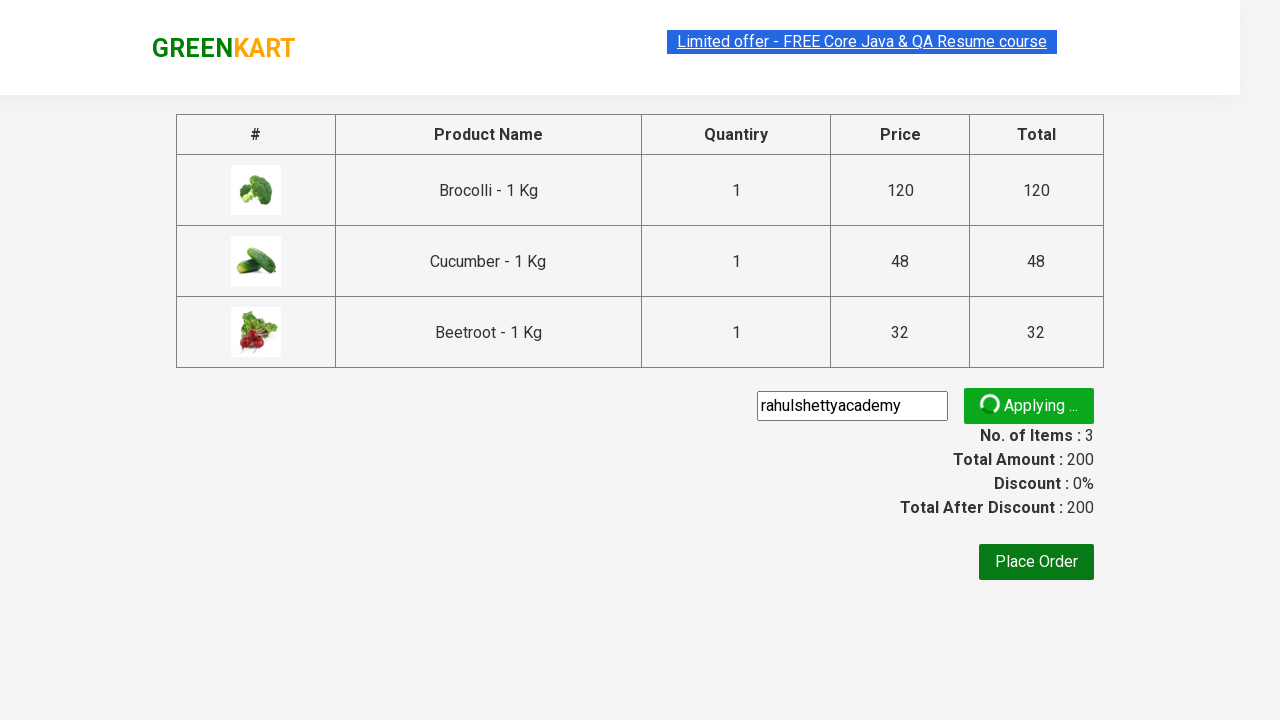

Waited for promo code confirmation message to appear
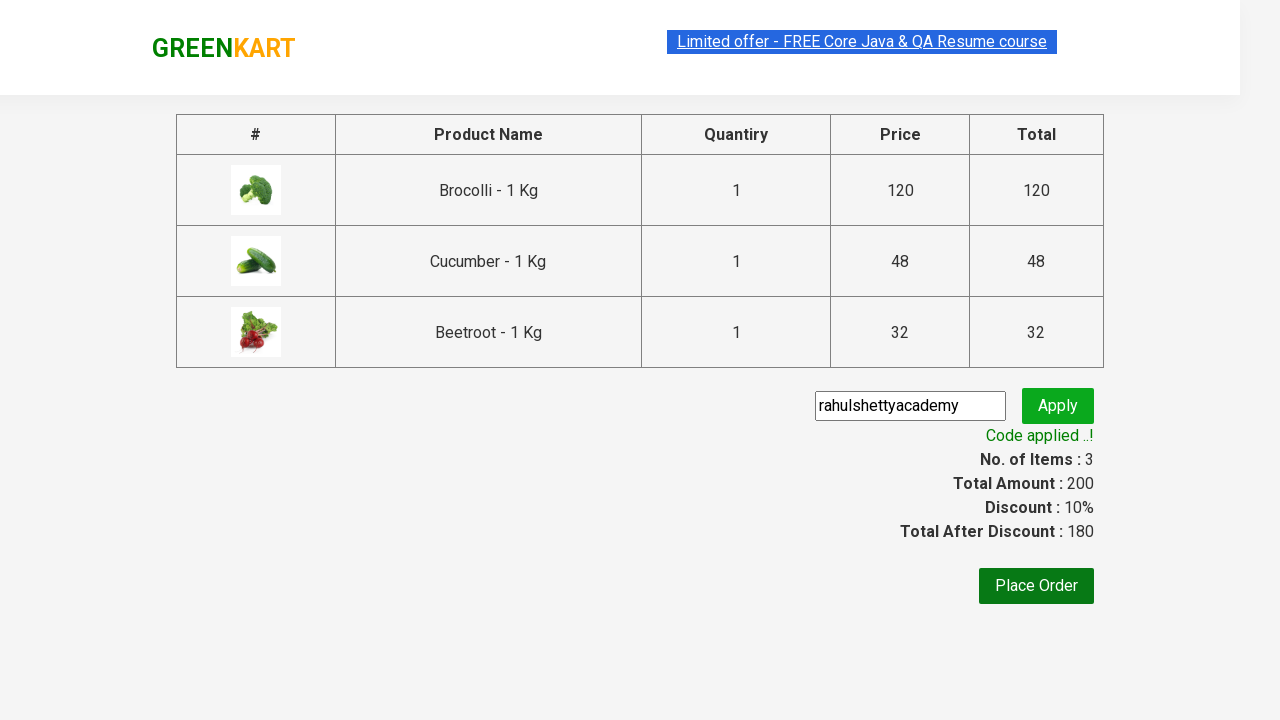

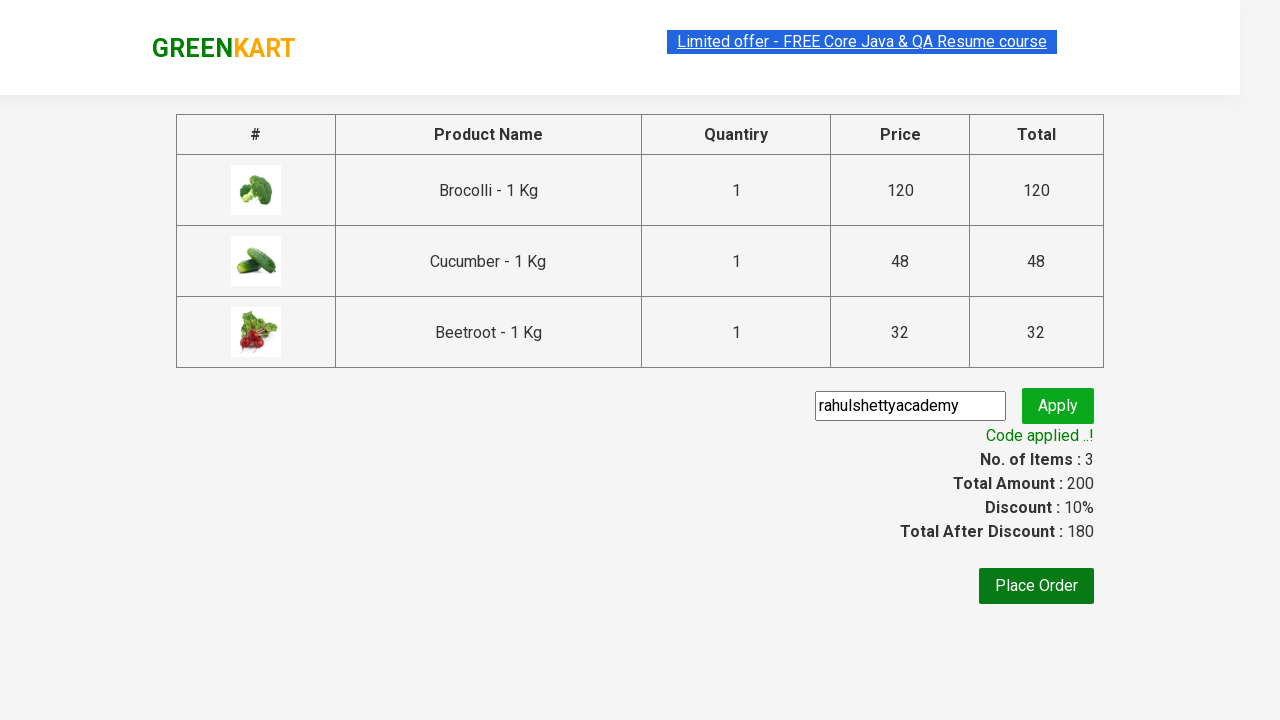